Tests creating a new doctor by filling out the complete form with name, mobile, email, and education, then verifying the doctor appears in the list

Starting URL: https://ej2.syncfusion.com/showcase/angular/appointmentplanner/#/dashboard

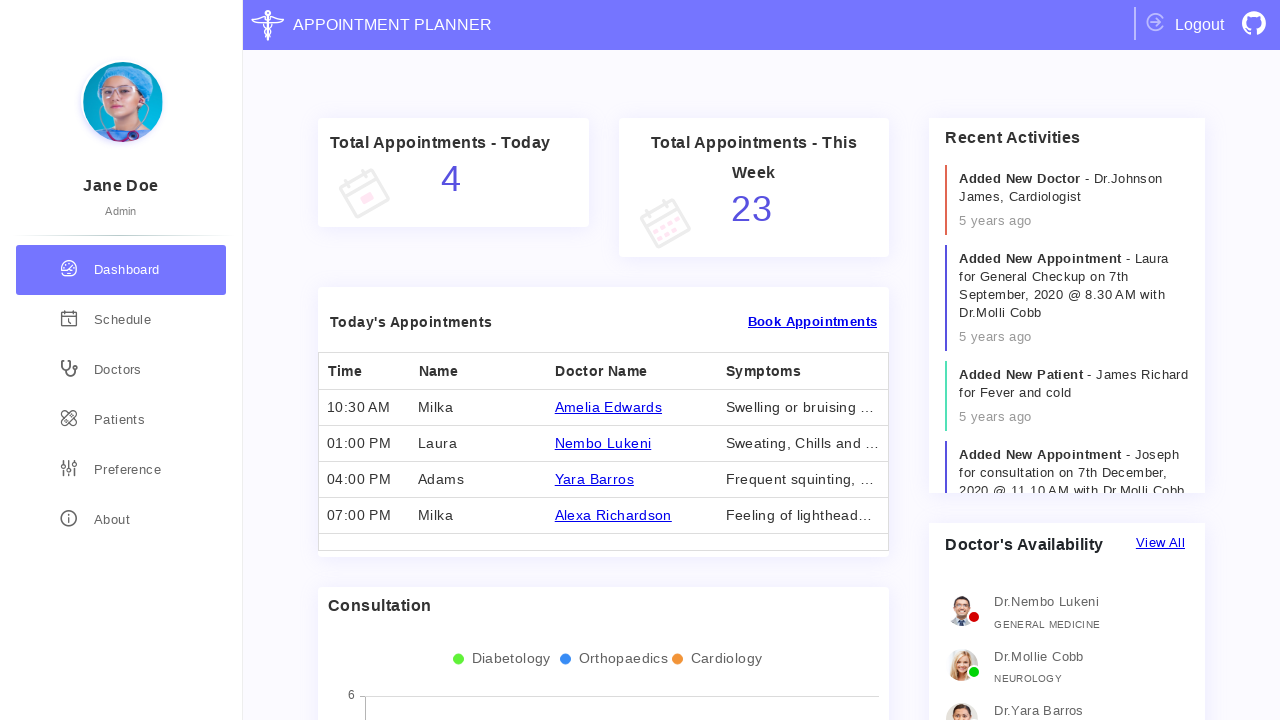

Clicked on doctors section at (121, 370) on div.doctors
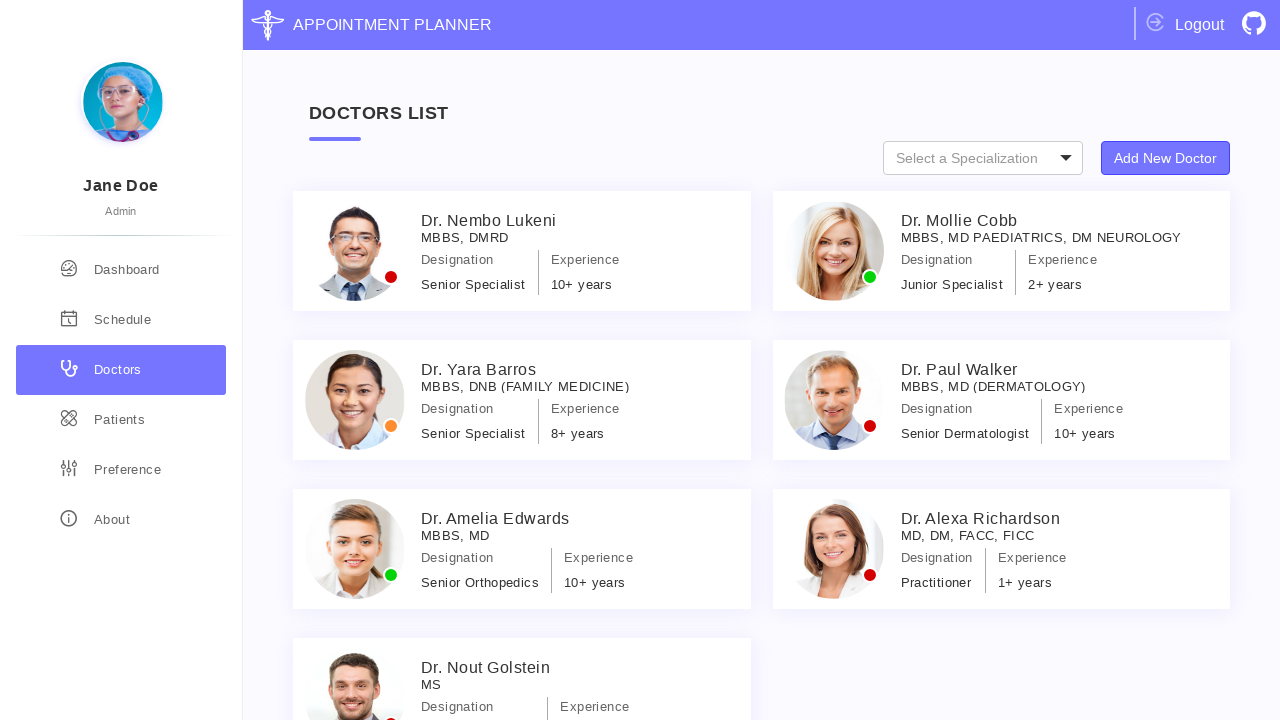

Clicked button to open new doctor form at (1166, 158) on div.specialization-types>button
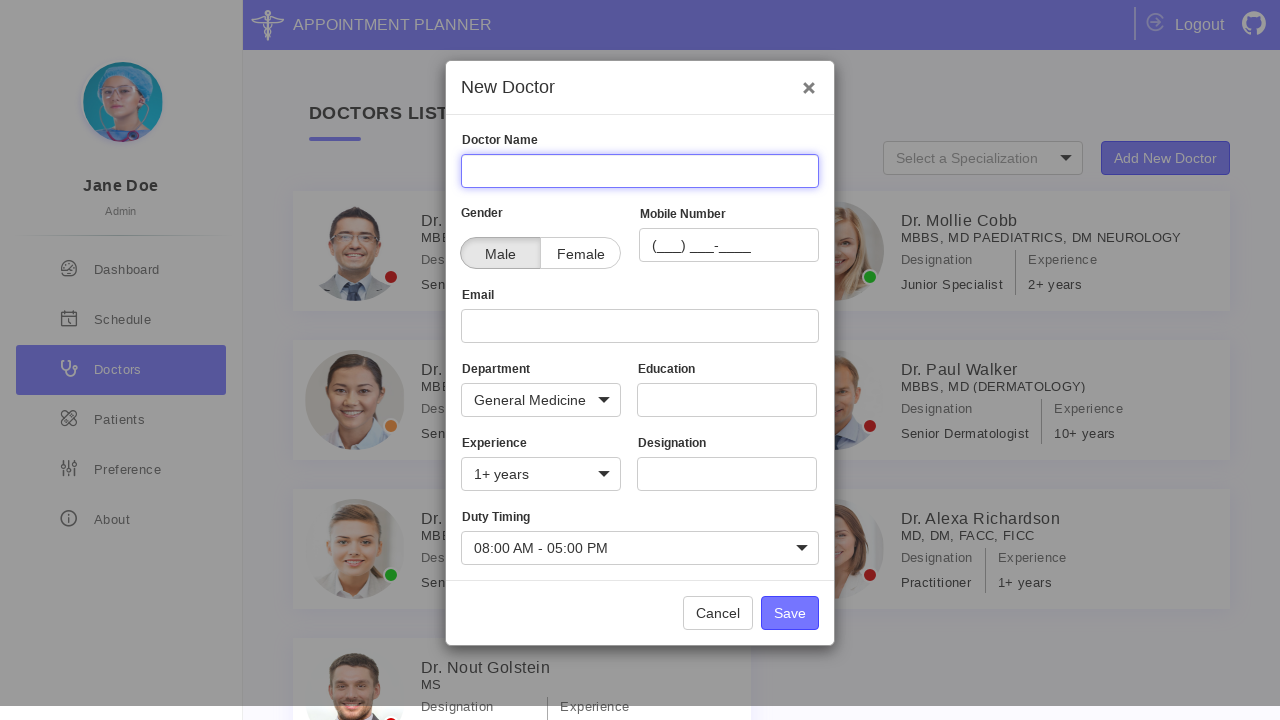

Filled in doctor name as 'Lol Kek' on input[name='Name']
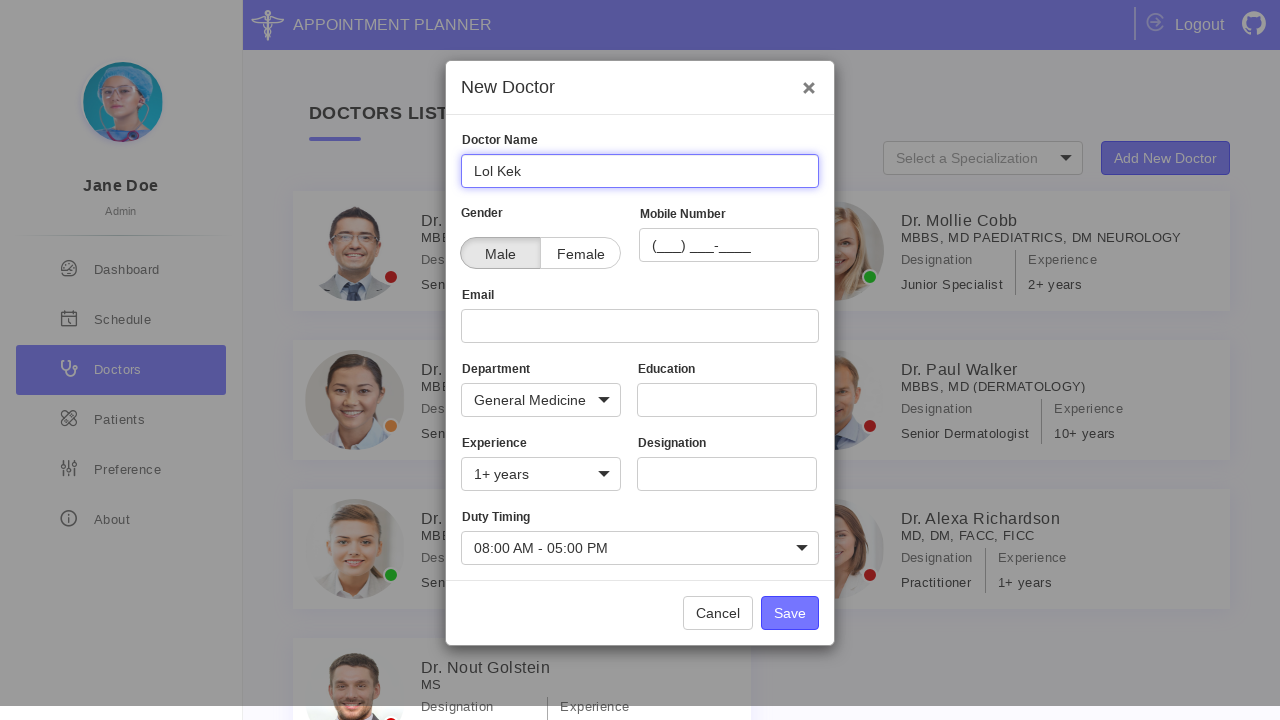

Filled in mobile number as '1234567890' on input#DoctorMobile
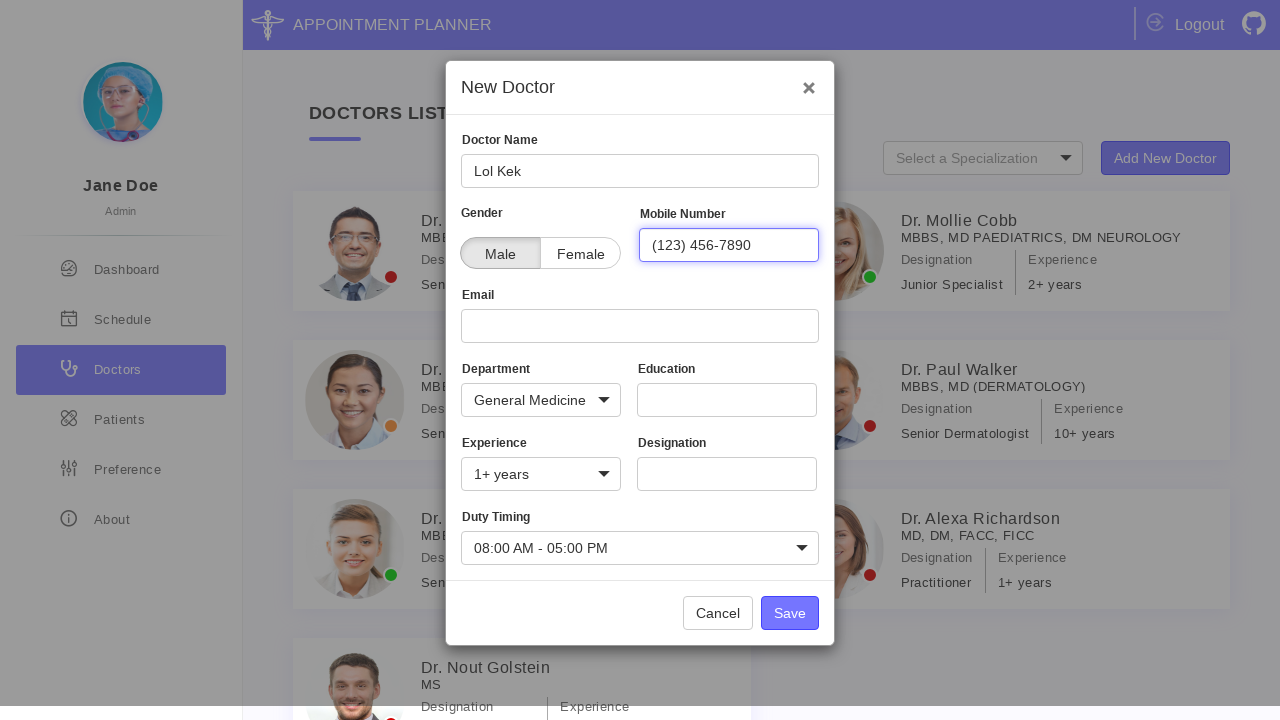

Filled in email as 'Lol@Kek.com' on input[name='Email']
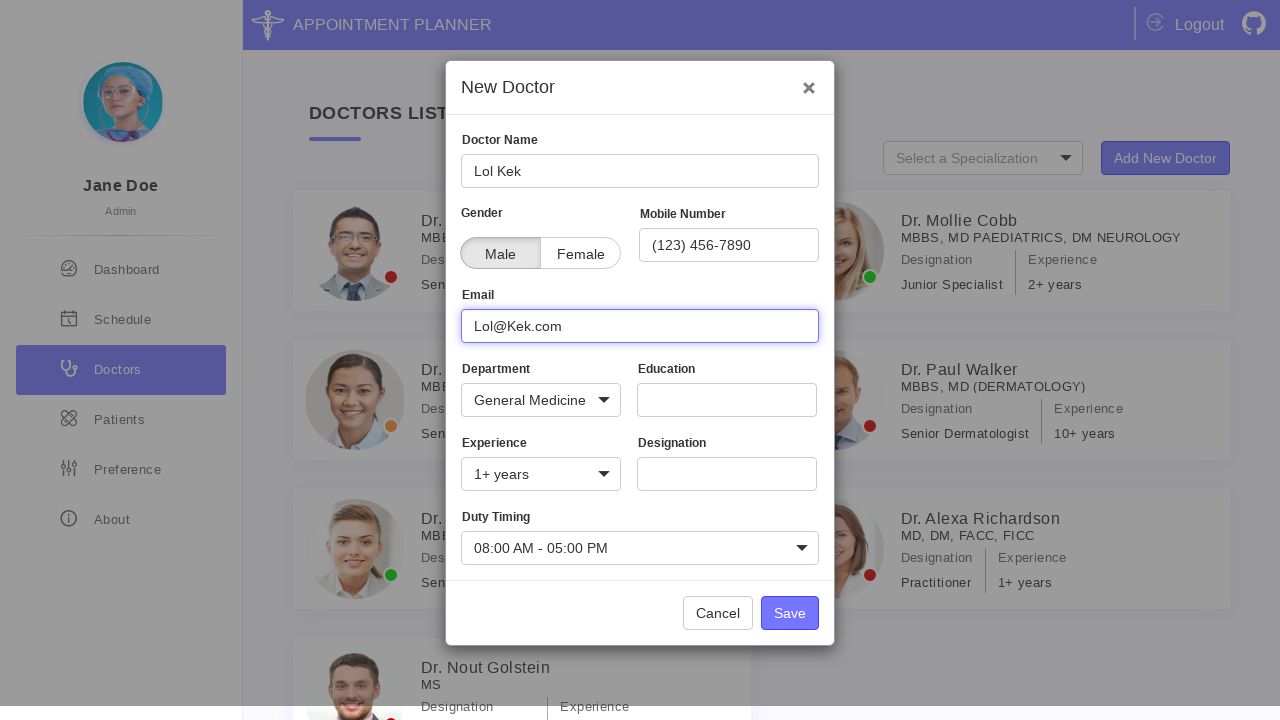

Filled in education as 'brodyaga' on input[name='Education']
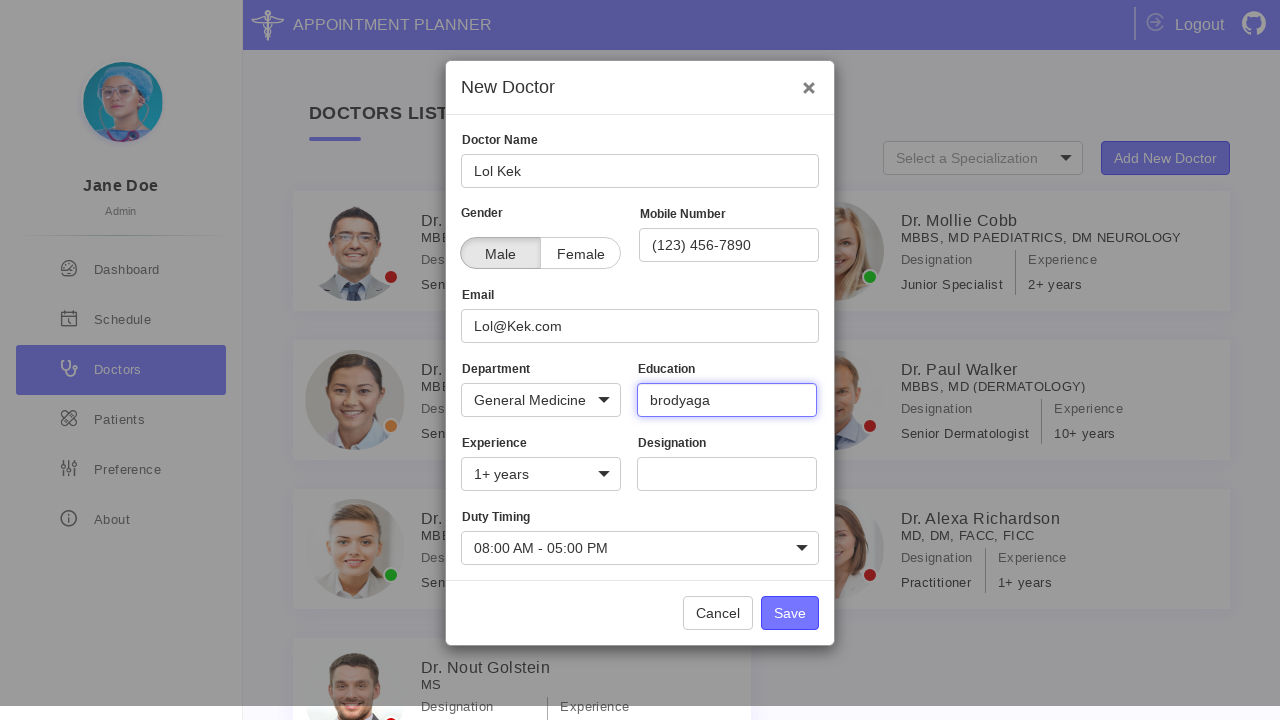

Clicked Save button to create new doctor at (790, 613) on div[class='button-container']>button:nth-child(2)
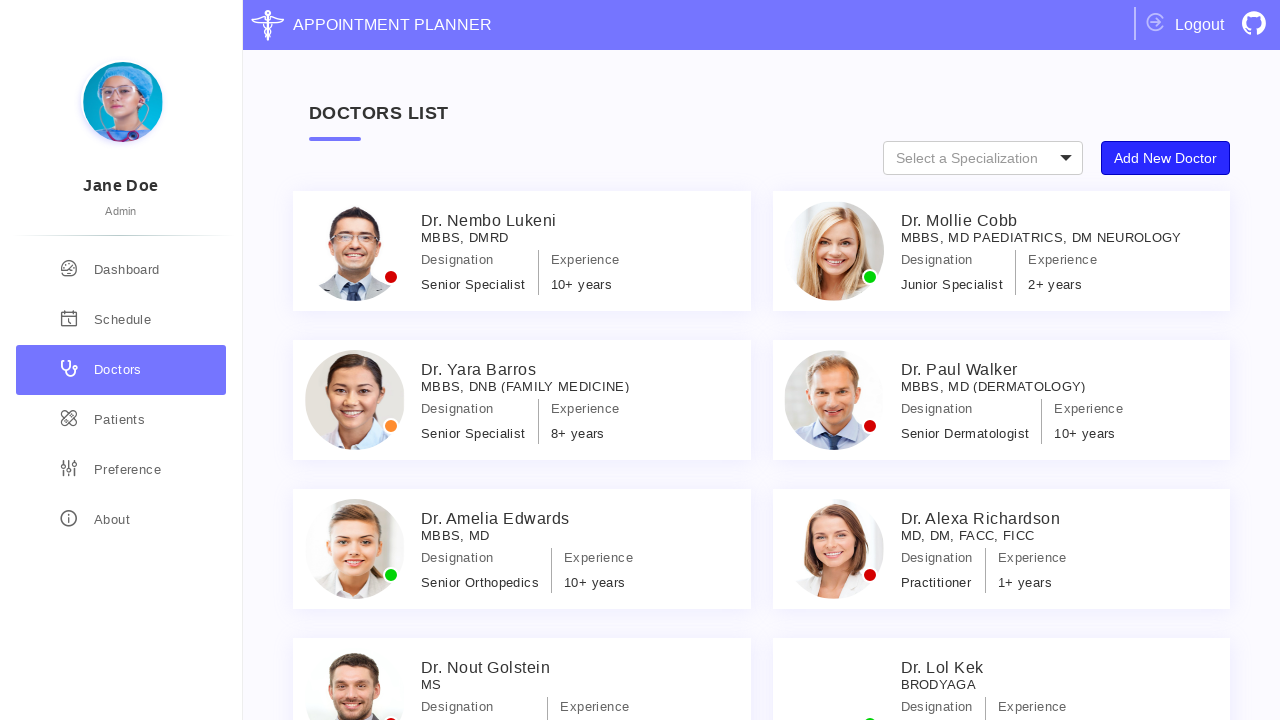

Located new doctor element in the list
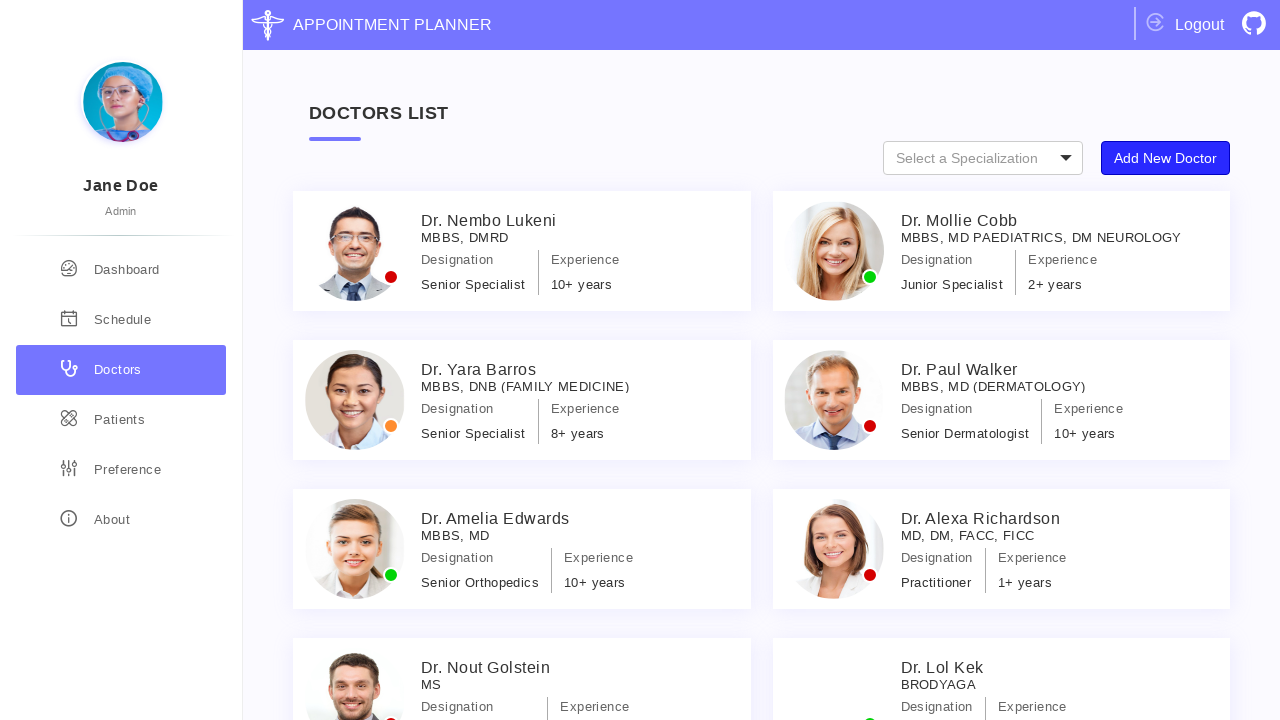

Waited for new doctor element to become visible
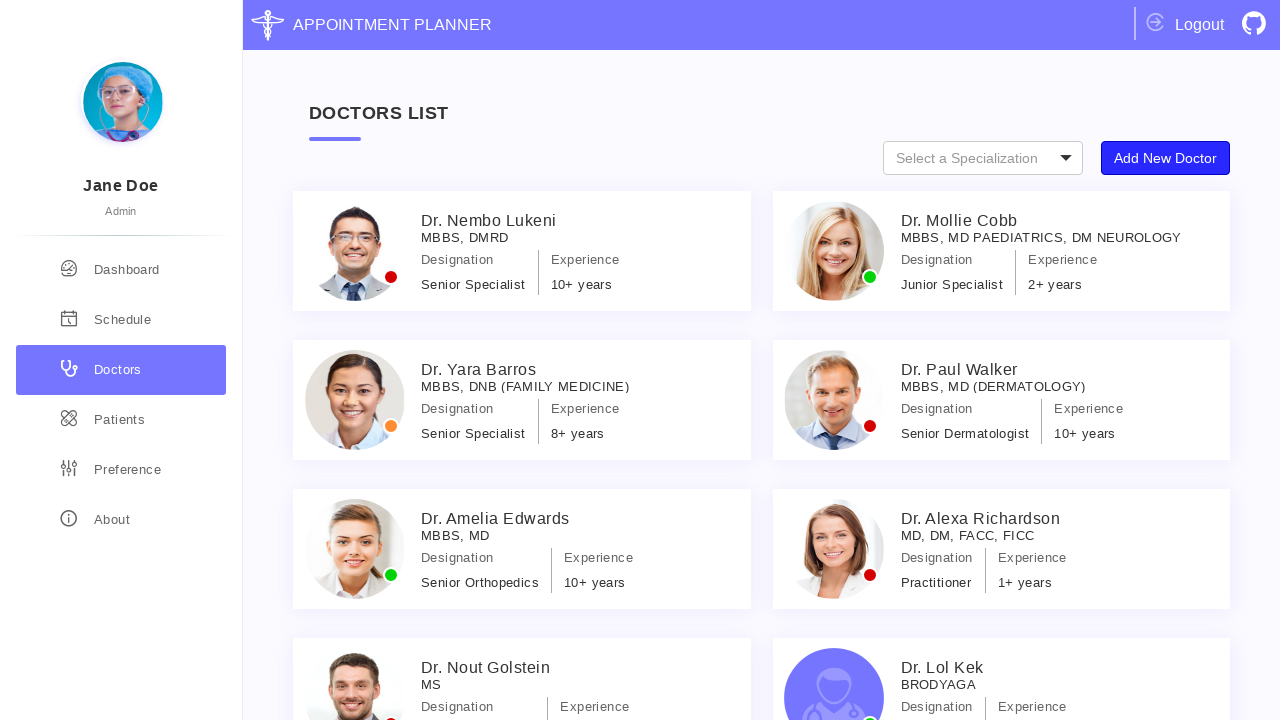

Verified new doctor 'Dr. Lol Kek' appears in the list
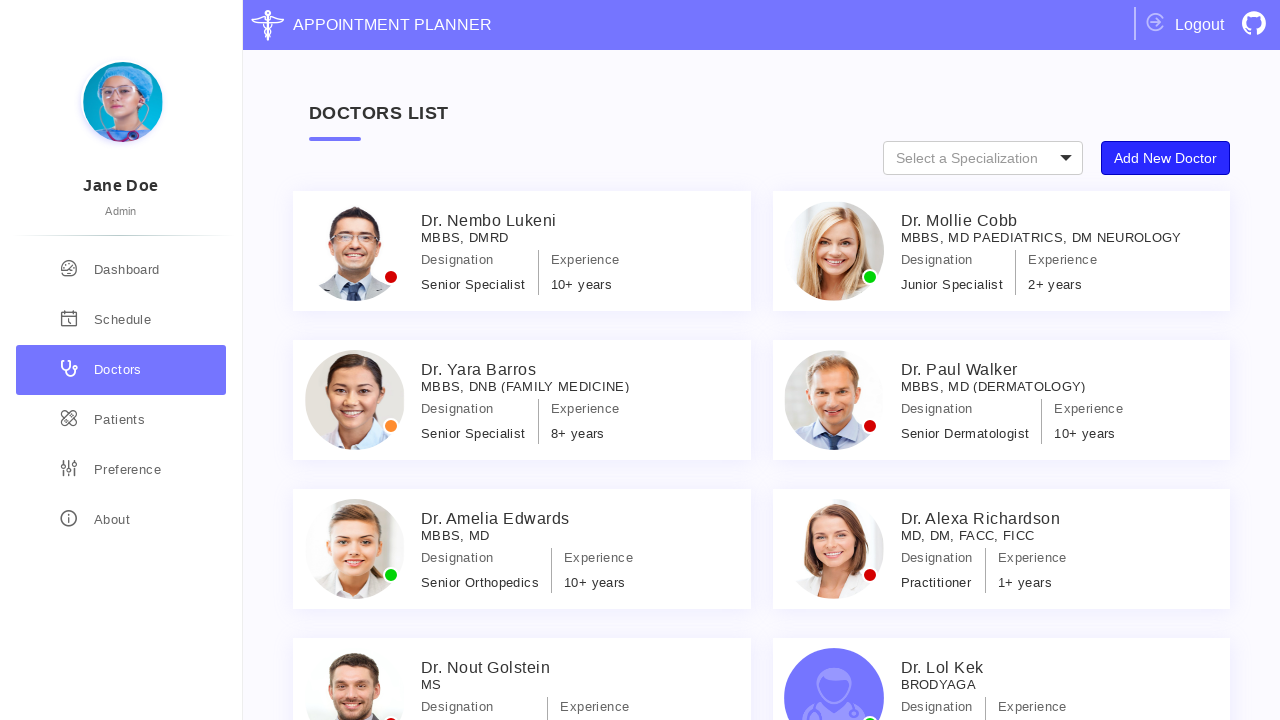

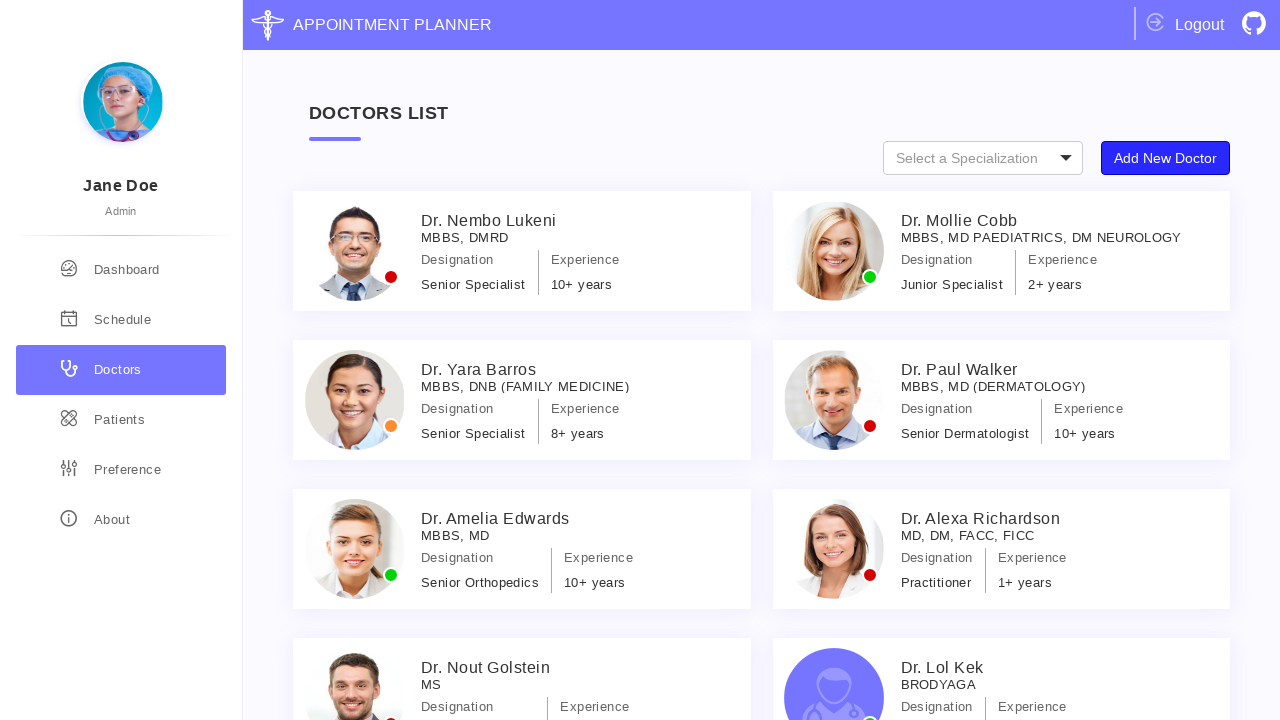